Navigates to SauceLabs' public guinea pig test page and verifies the page loads by checking the title.

Starting URL: https://saucelabs.com/test/guinea-pig

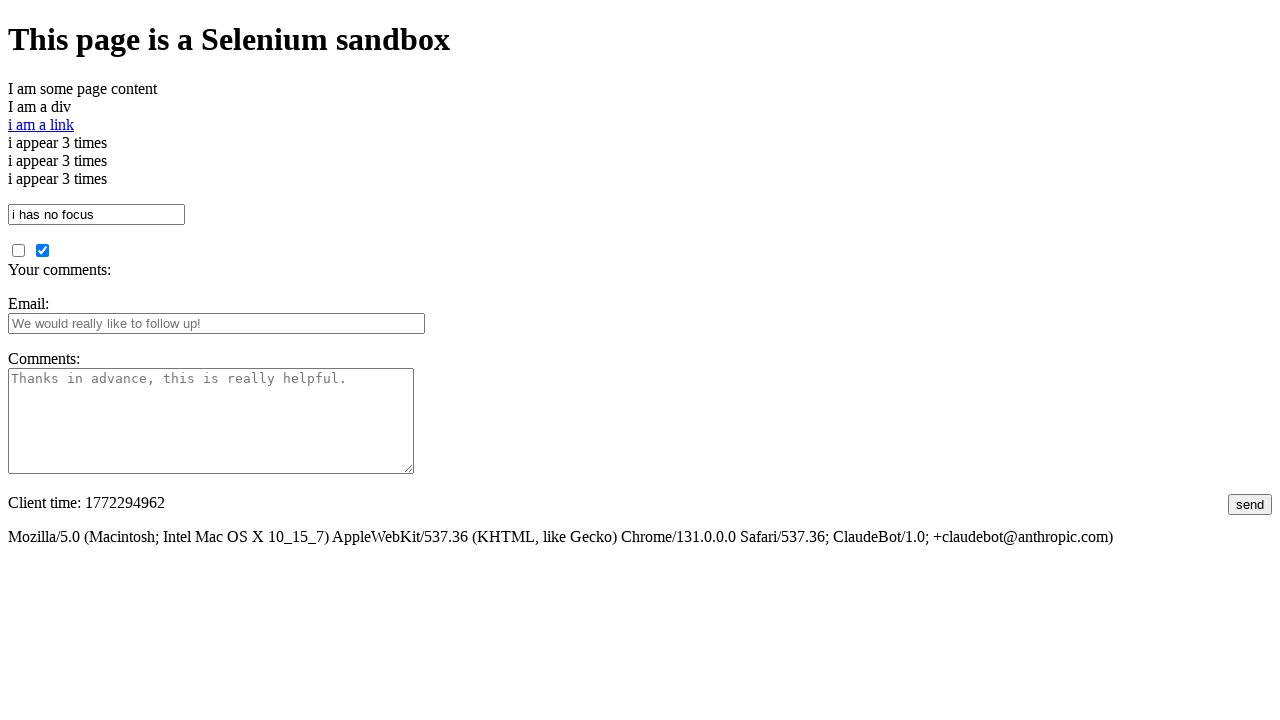

Waited for page DOM to load
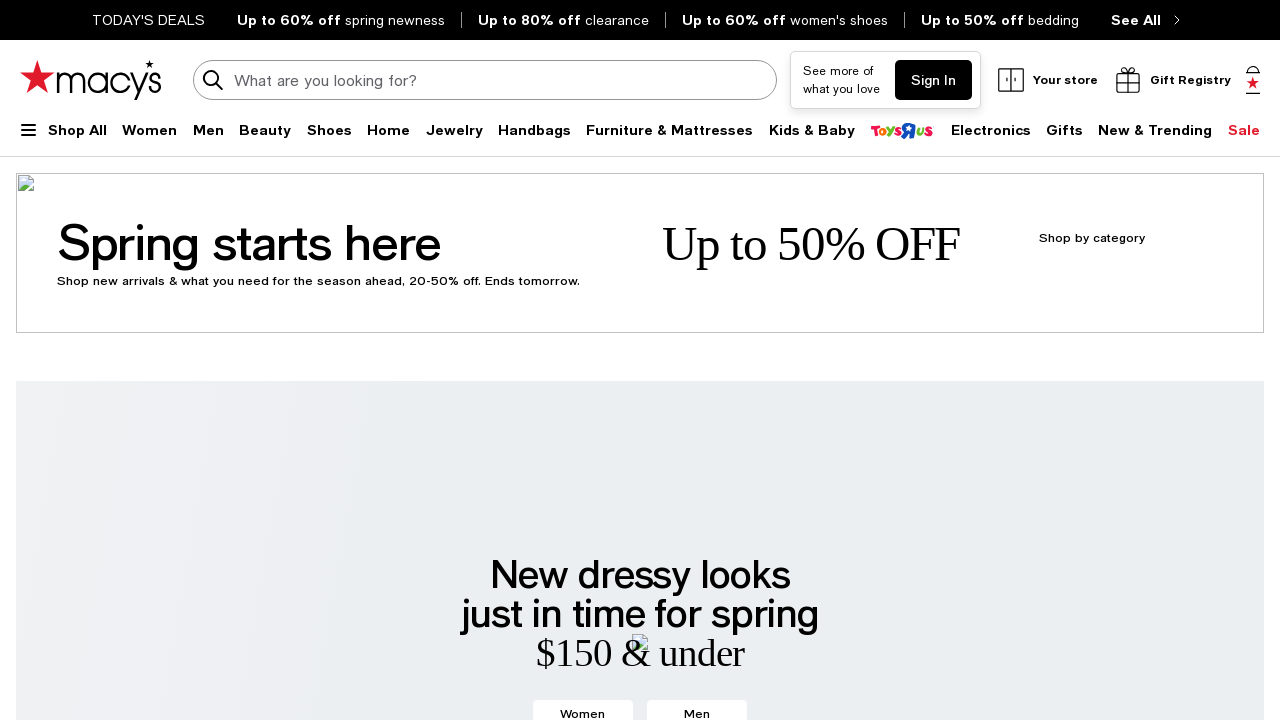

Verified body element exists on Macy's homepage
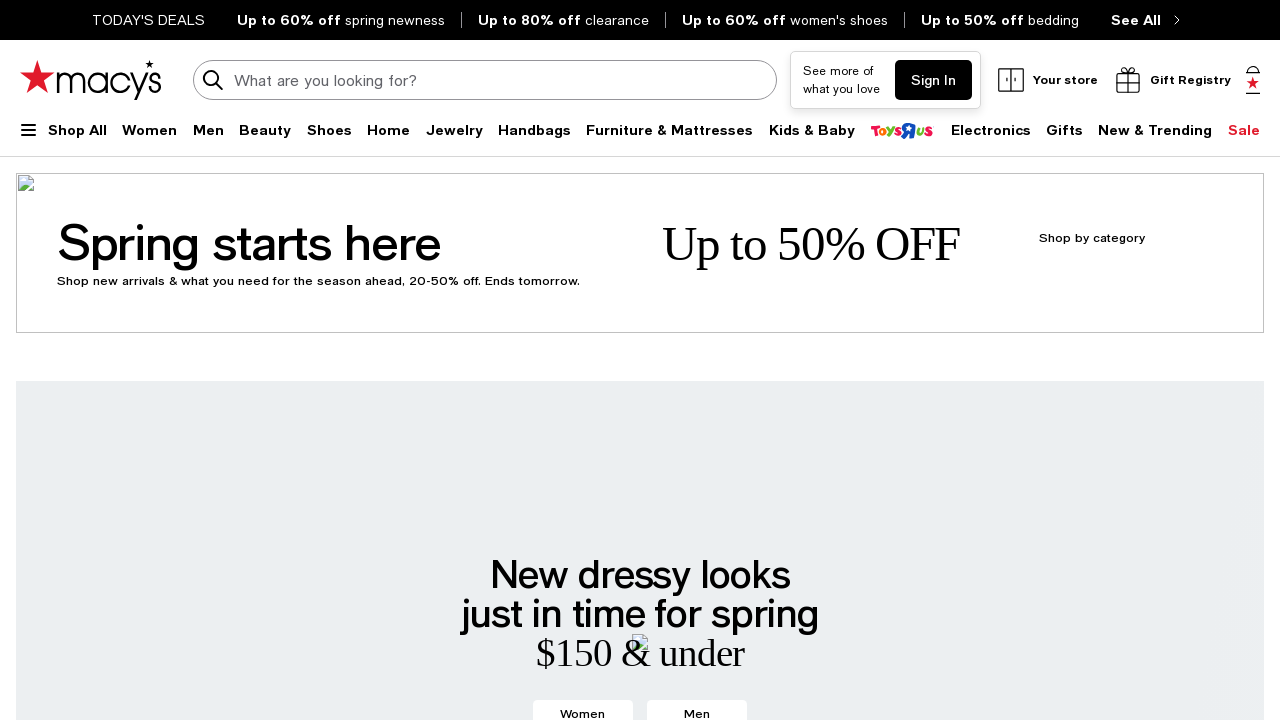

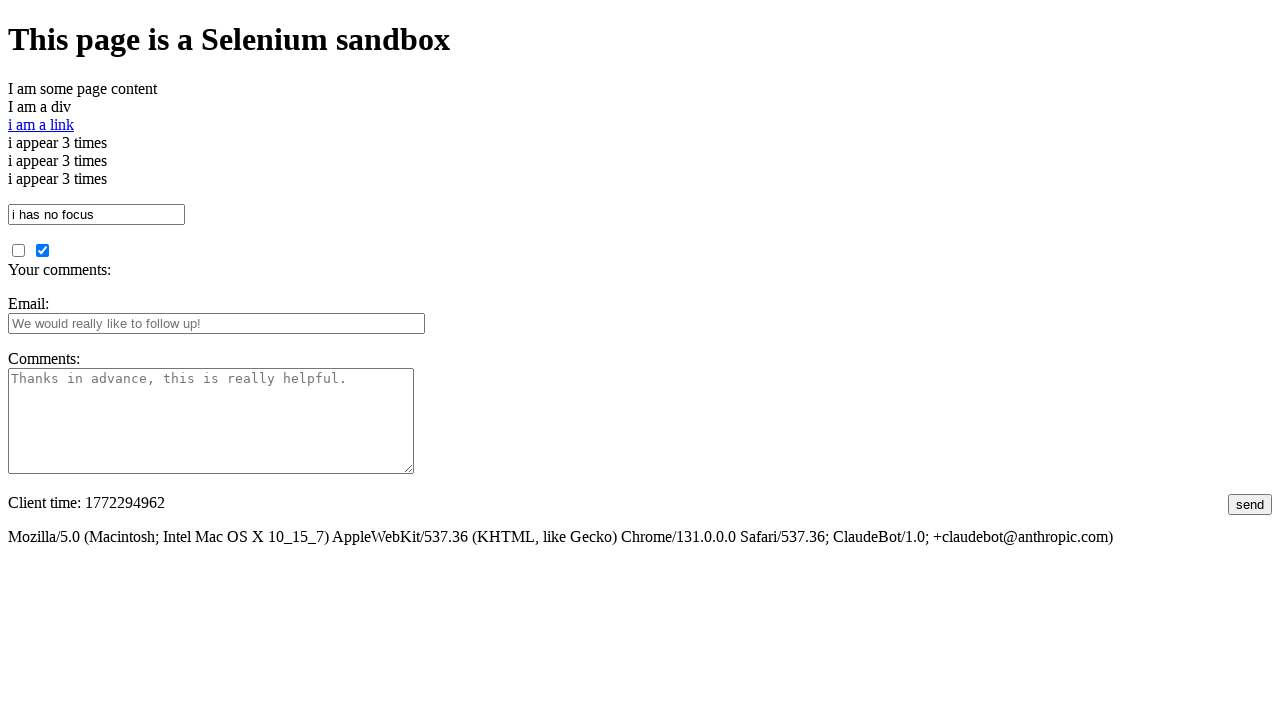